Tests that the 'Add Task' button is initially disabled when only the date field is filled

Starting URL: https://simple-todo-app-gamma.vercel.app/

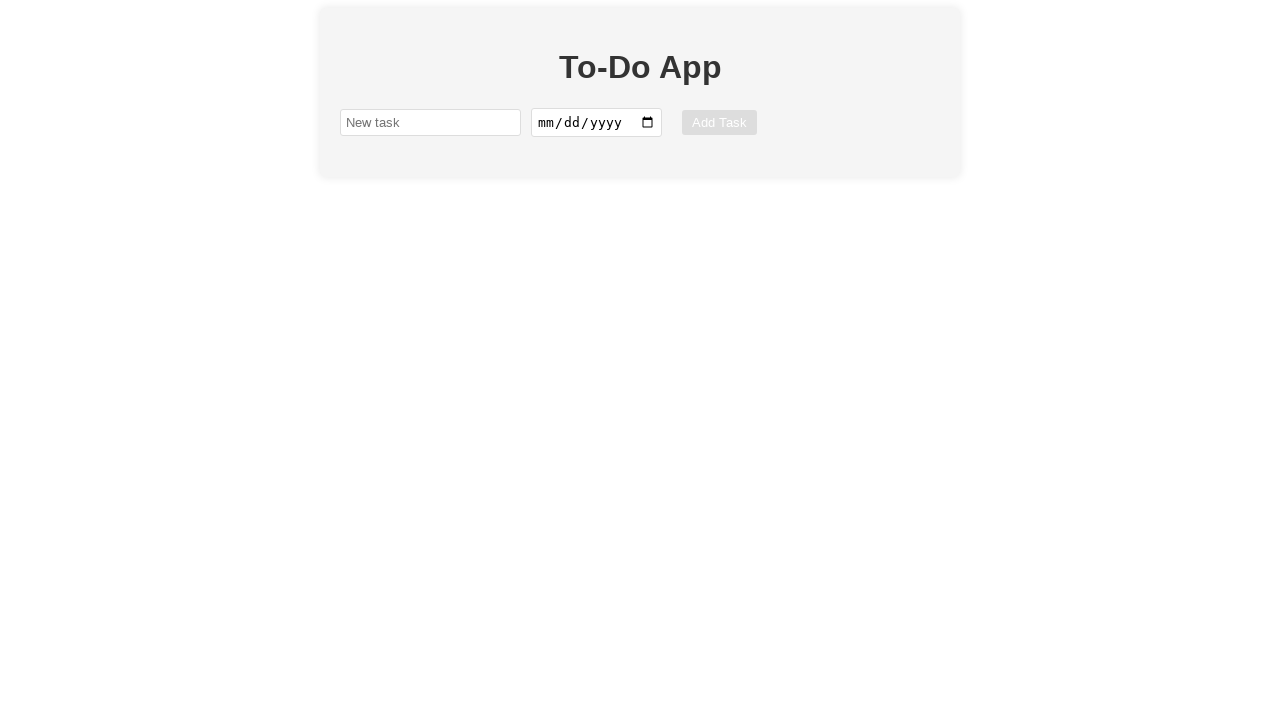

Filled date field with '2023-08-16' on #app > div:nth-child(2) > input[type=date]:nth-child(2)
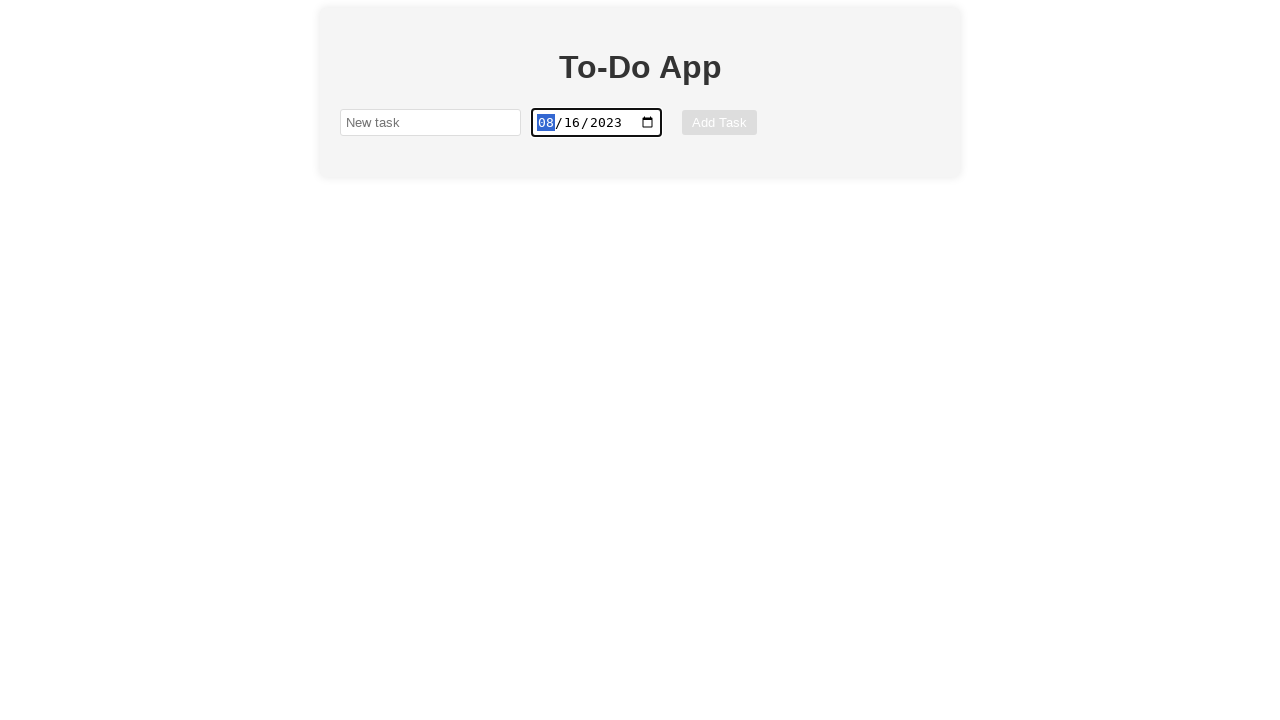

Located the 'Add Task' button
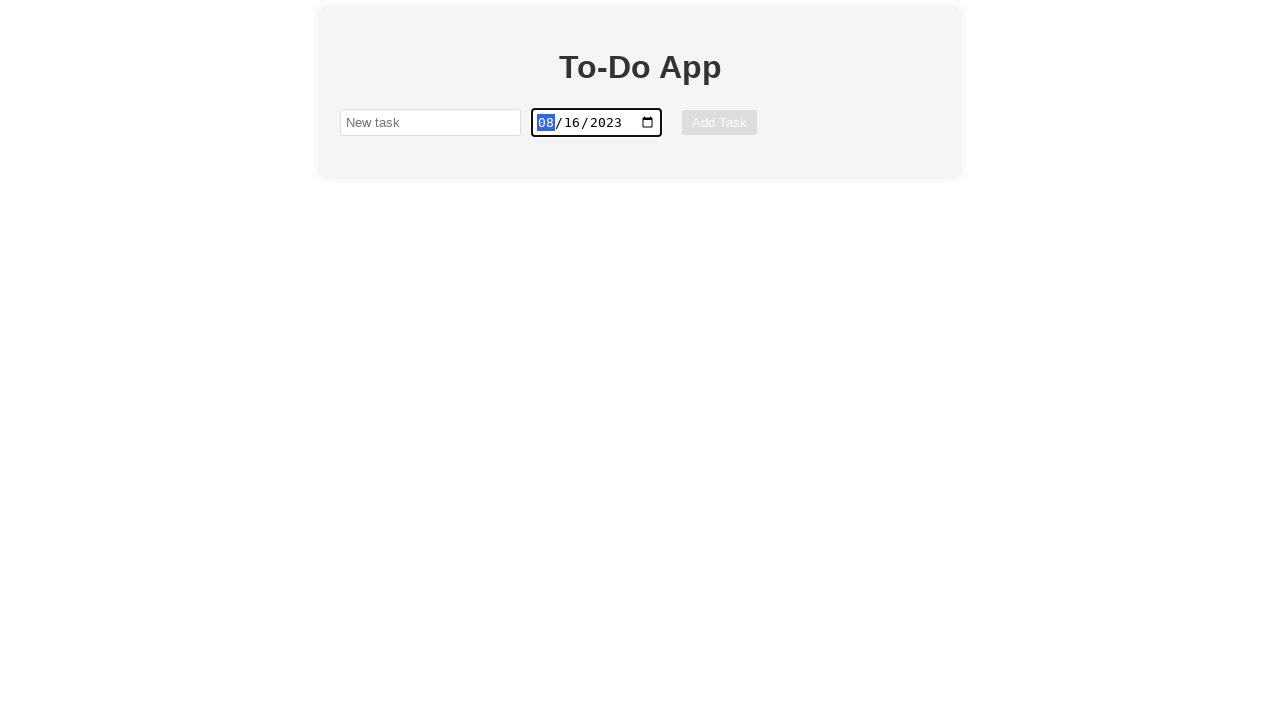

Verified that 'Add Task' button is disabled when only date field is filled
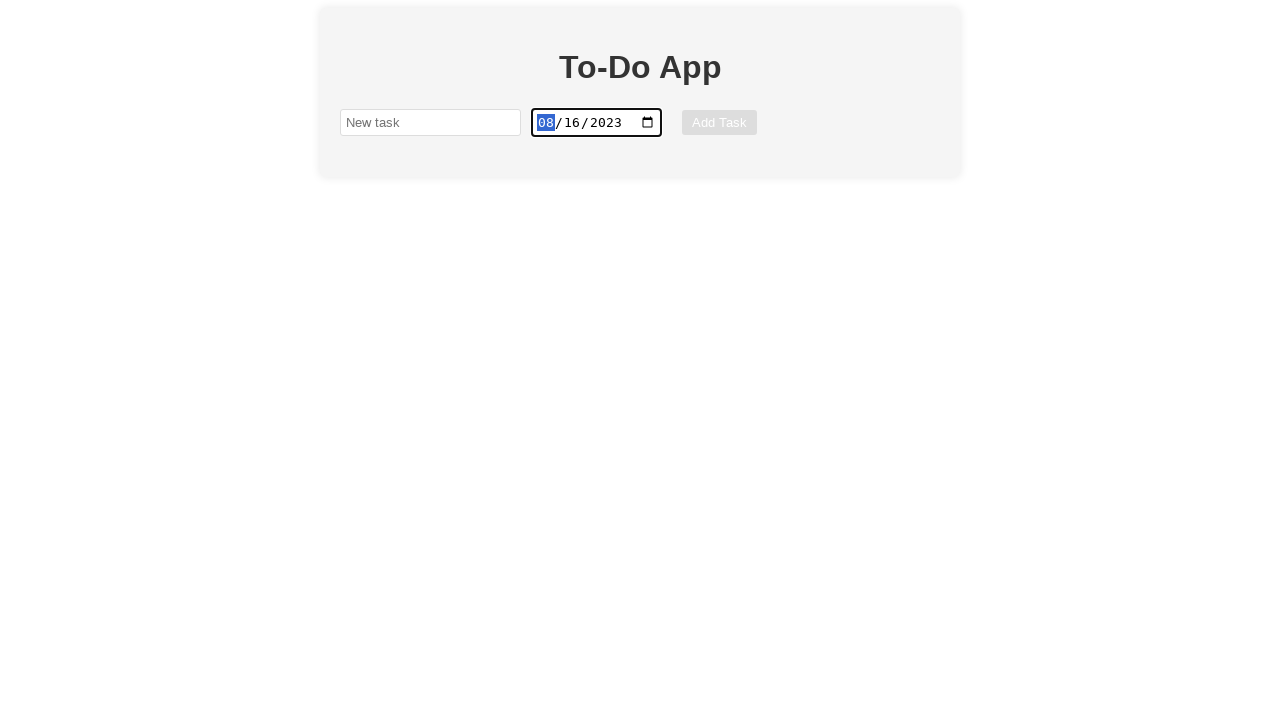

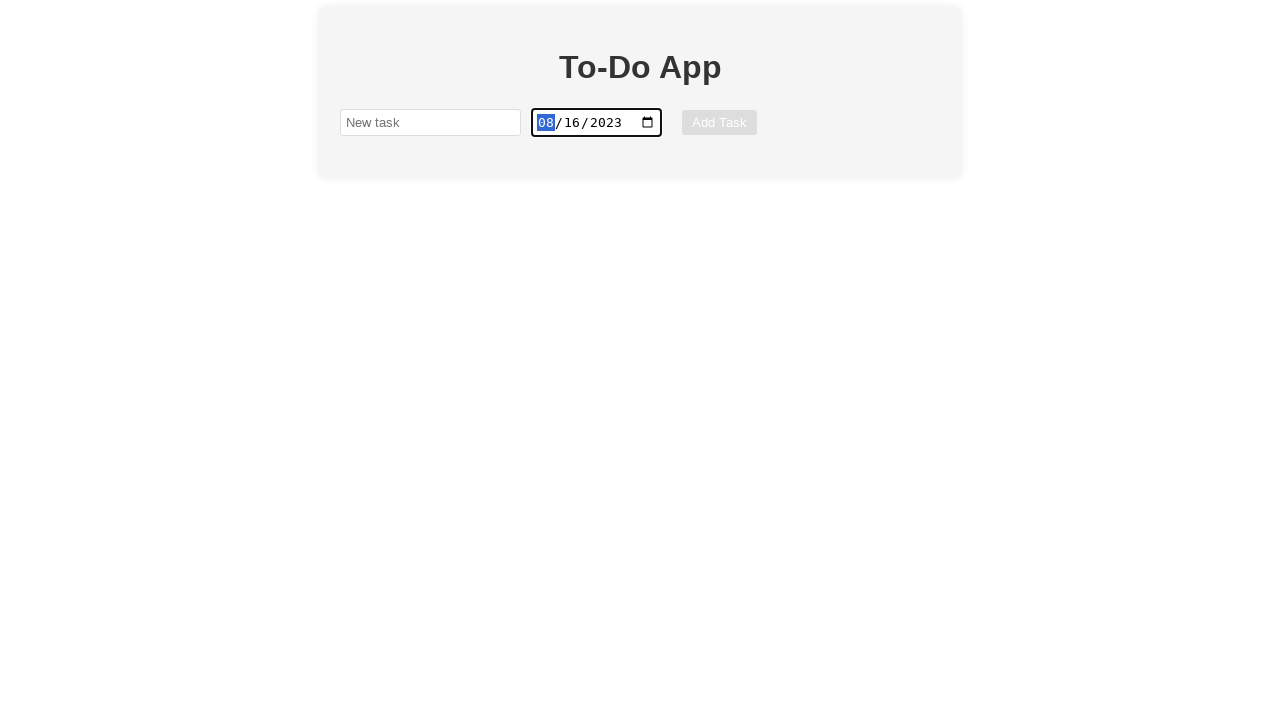